Tests checkbox functionality by clicking each checkbox to select it, verifying it's selected, then clicking again to deselect and verifying it's deselected.

Starting URL: https://kristinek.github.io/site/examples/actions

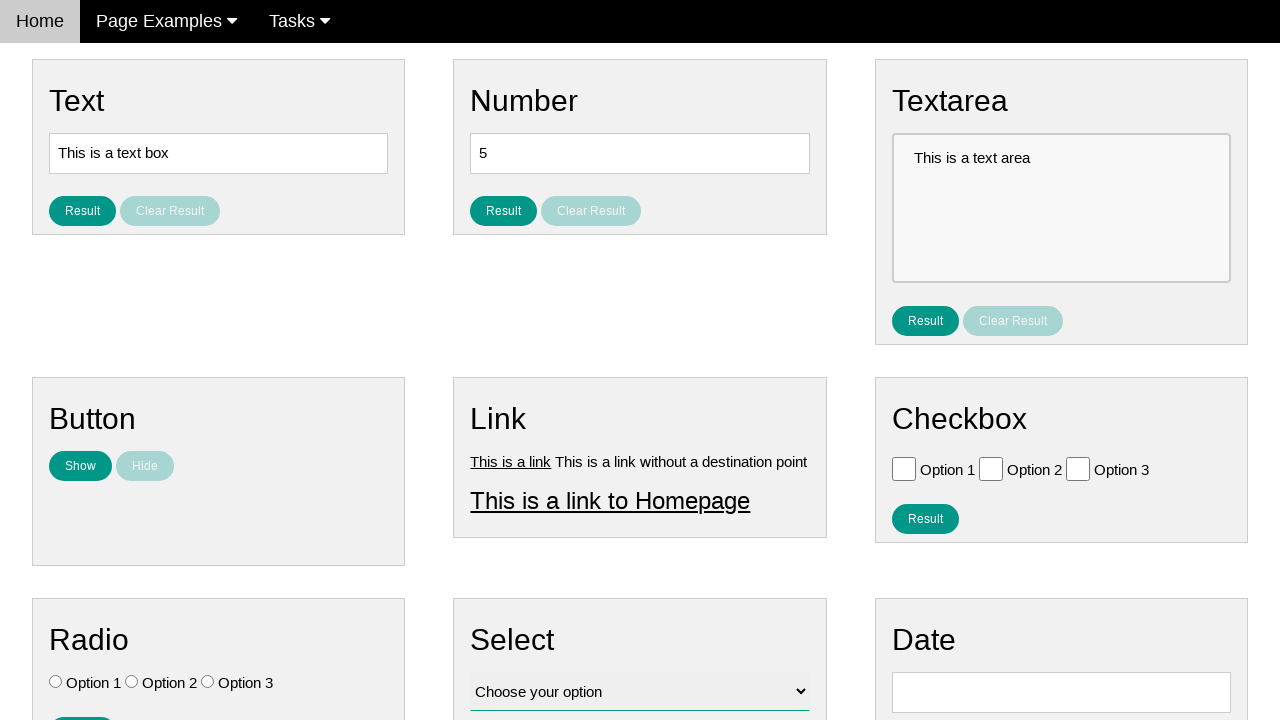

Navigated to checkbox actions page
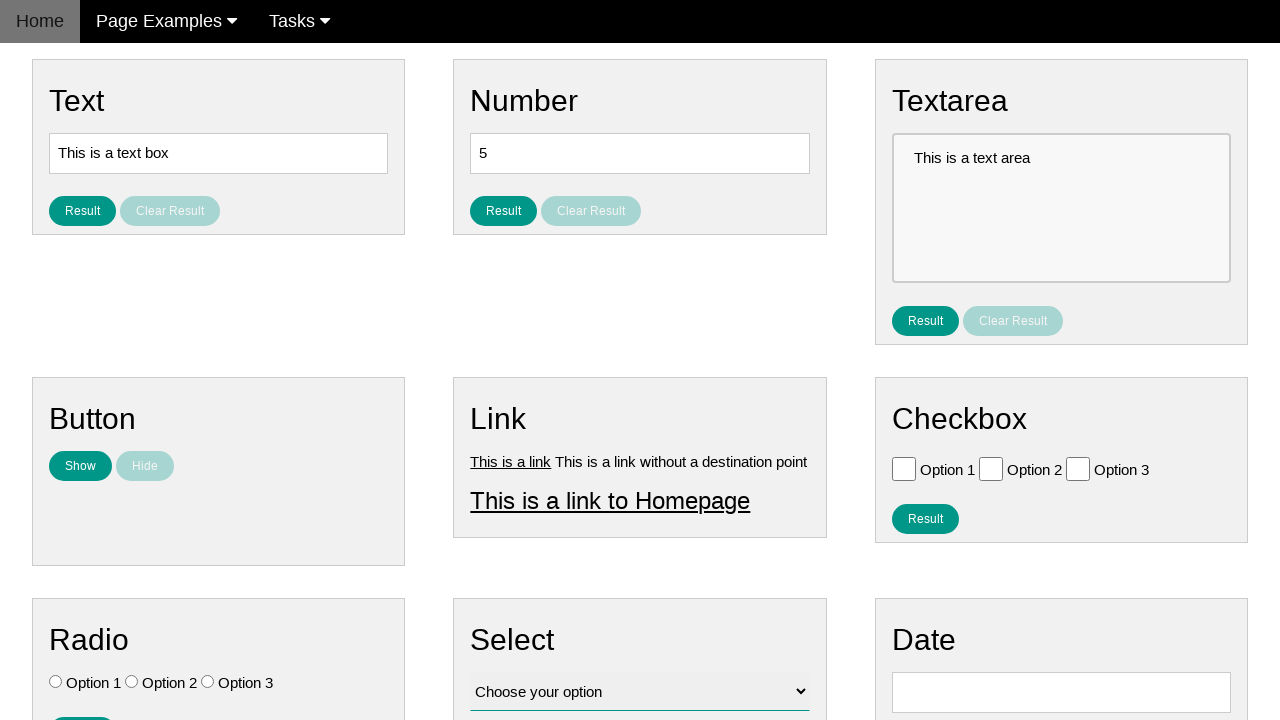

Located all checkbox elements on the page
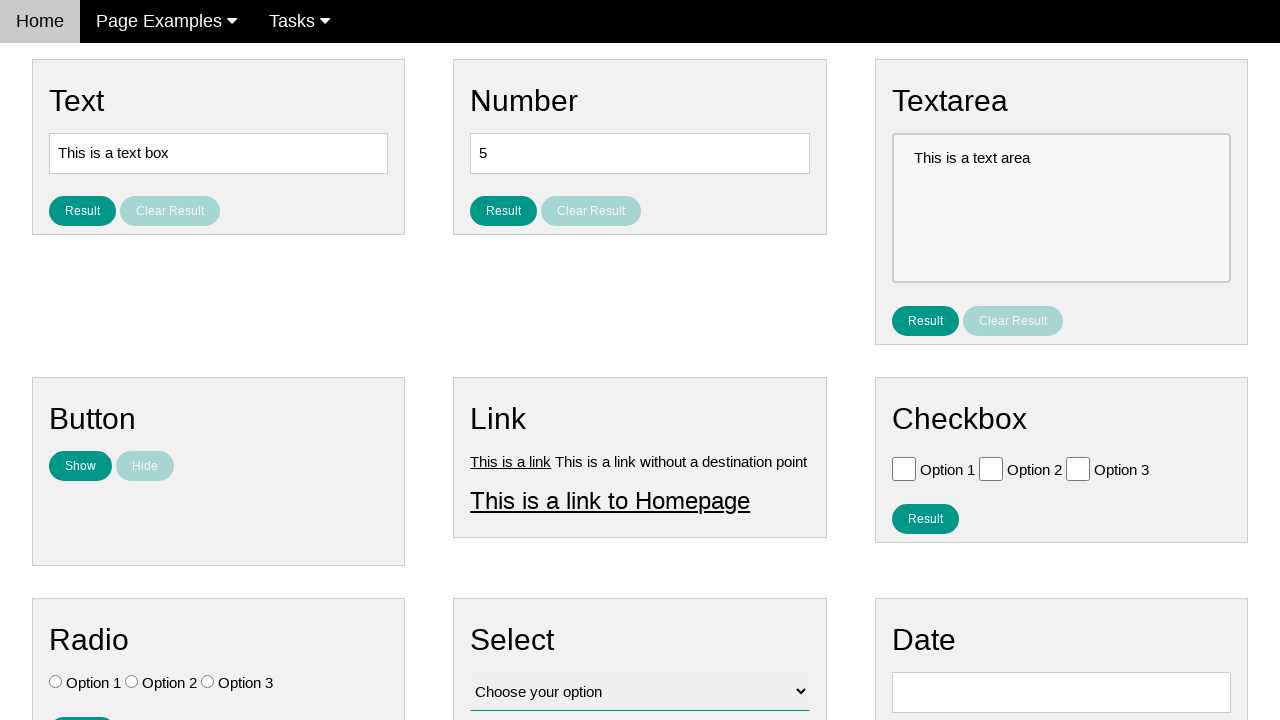

Found 3 checkboxes on the page
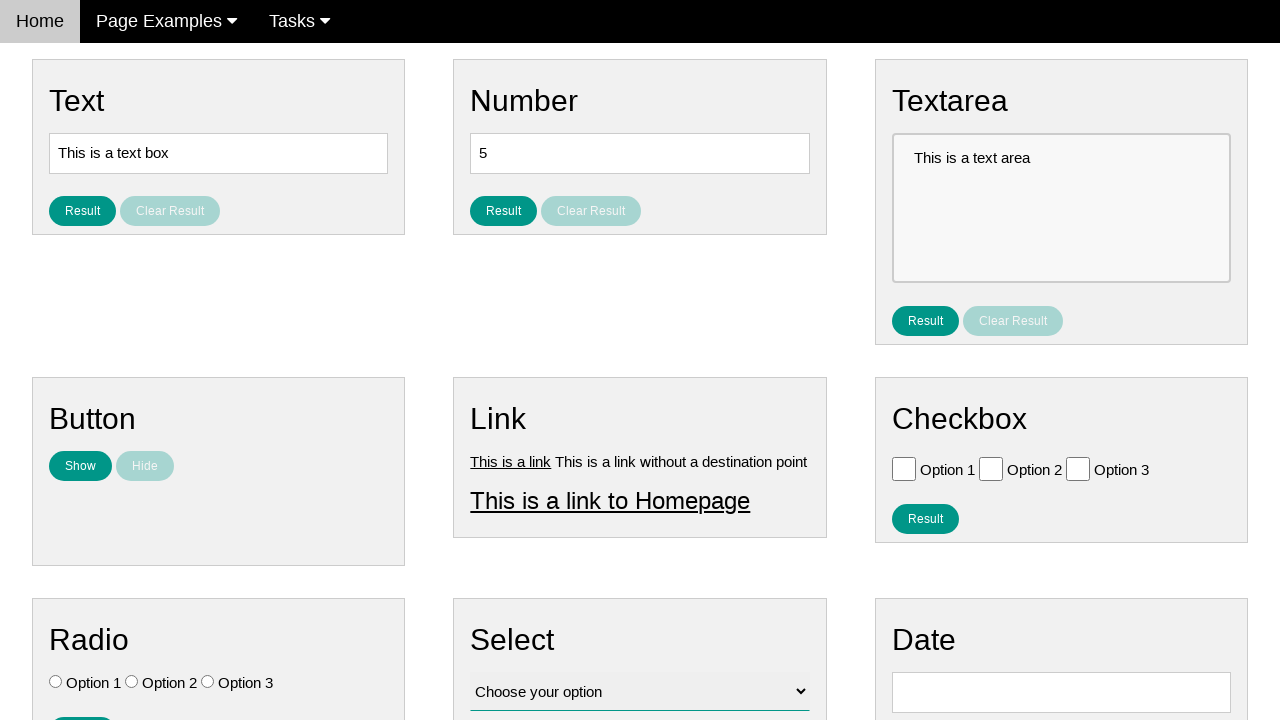

Selected checkbox #1
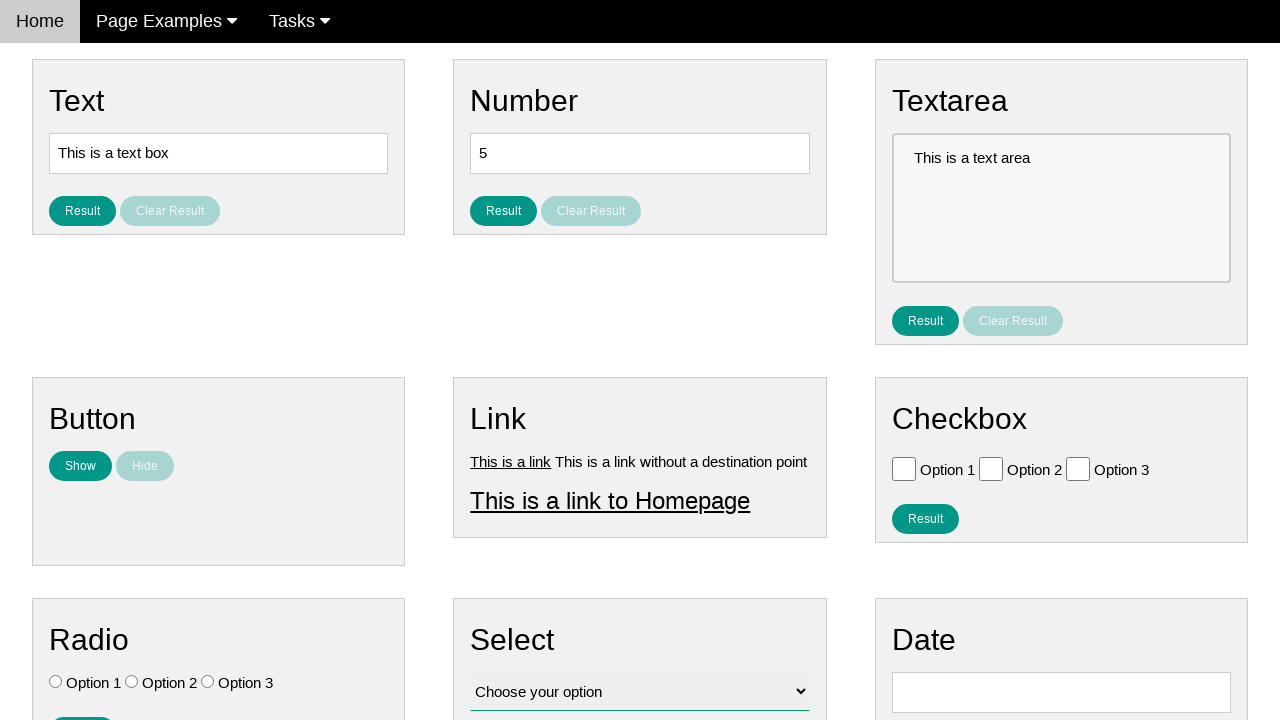

Clicked checkbox #1 to select it at (904, 468) on input[type='checkbox'] >> nth=0
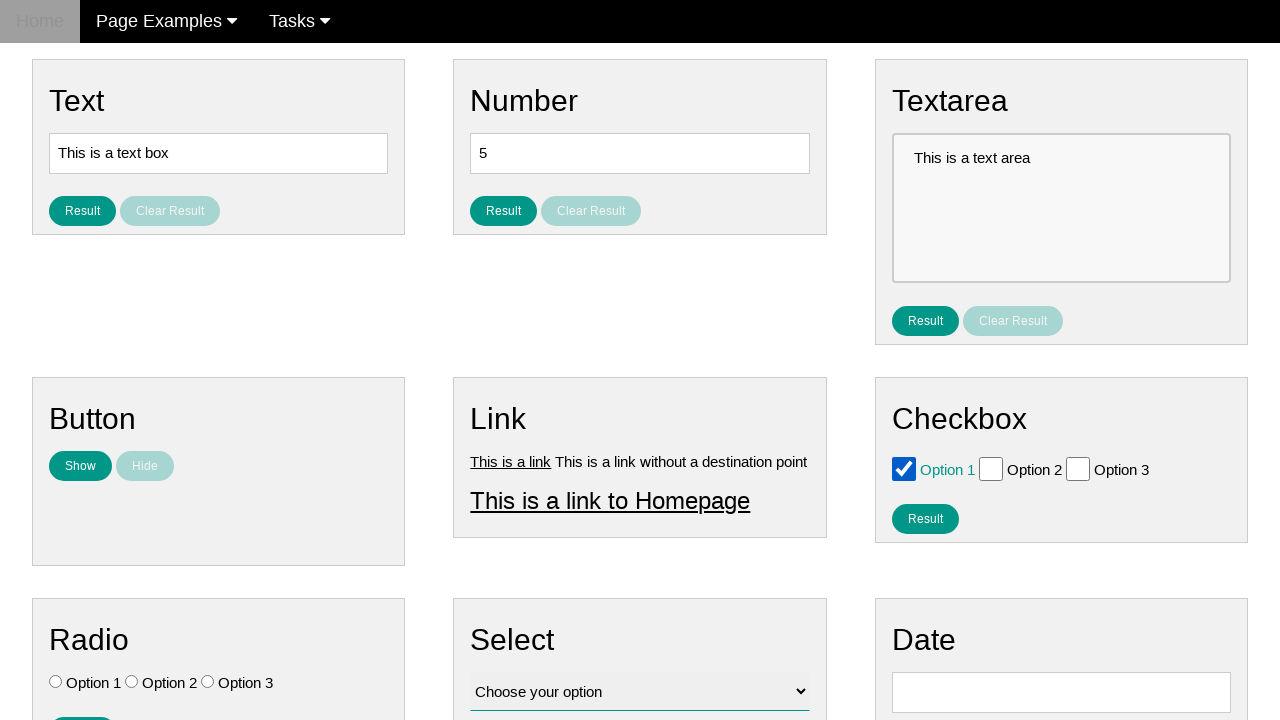

Verified checkbox #1 is selected: True
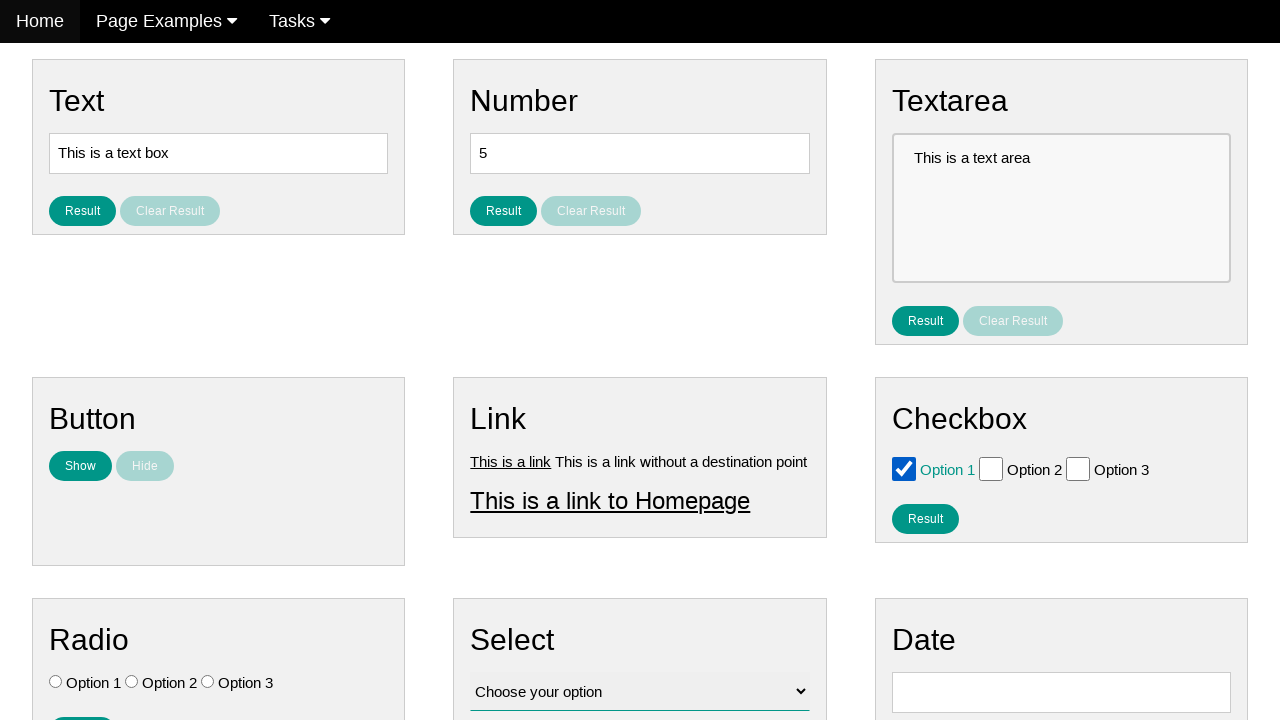

Clicked checkbox #1 to deselect it at (904, 468) on input[type='checkbox'] >> nth=0
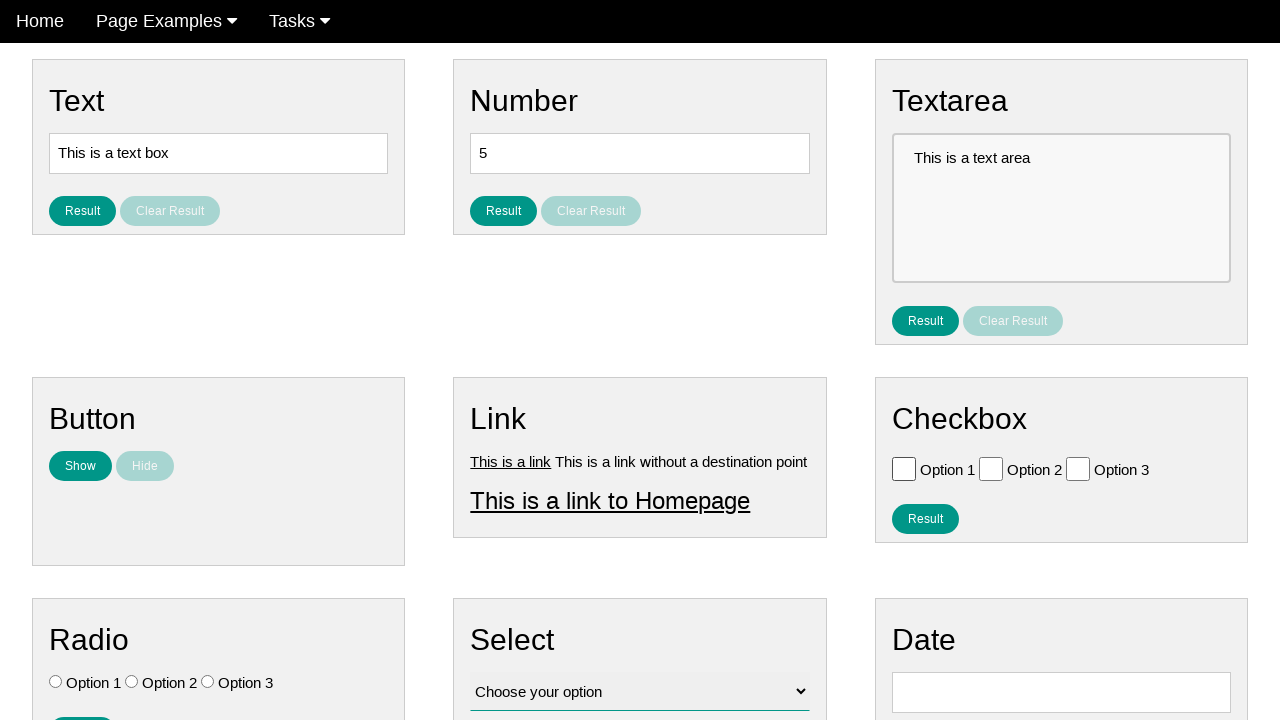

Verified checkbox #1 is deselected: True
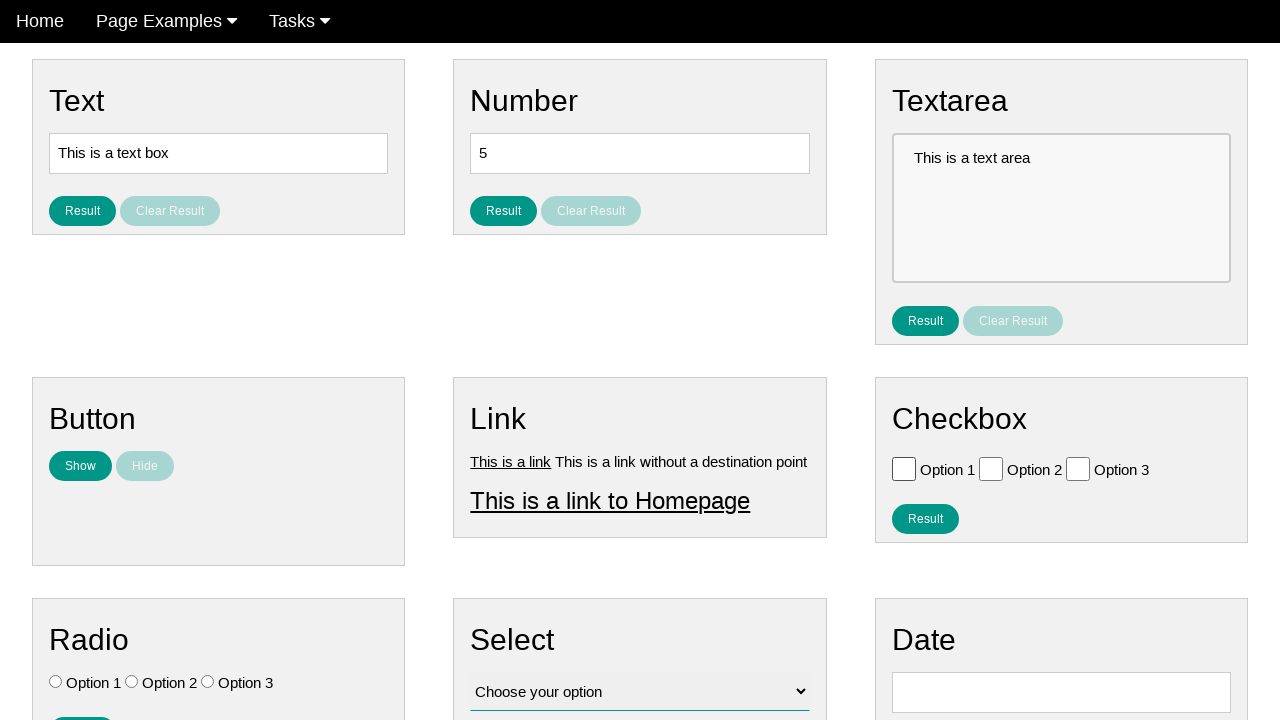

Selected checkbox #2
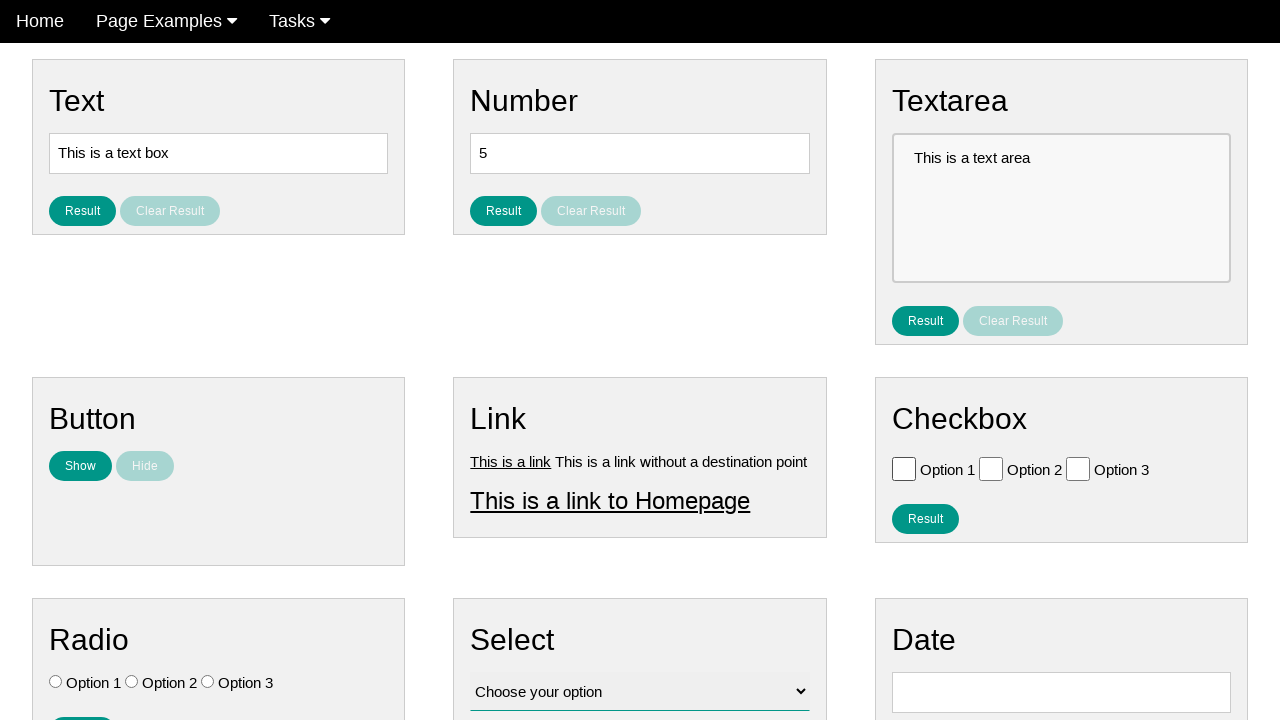

Clicked checkbox #2 to select it at (991, 468) on input[type='checkbox'] >> nth=1
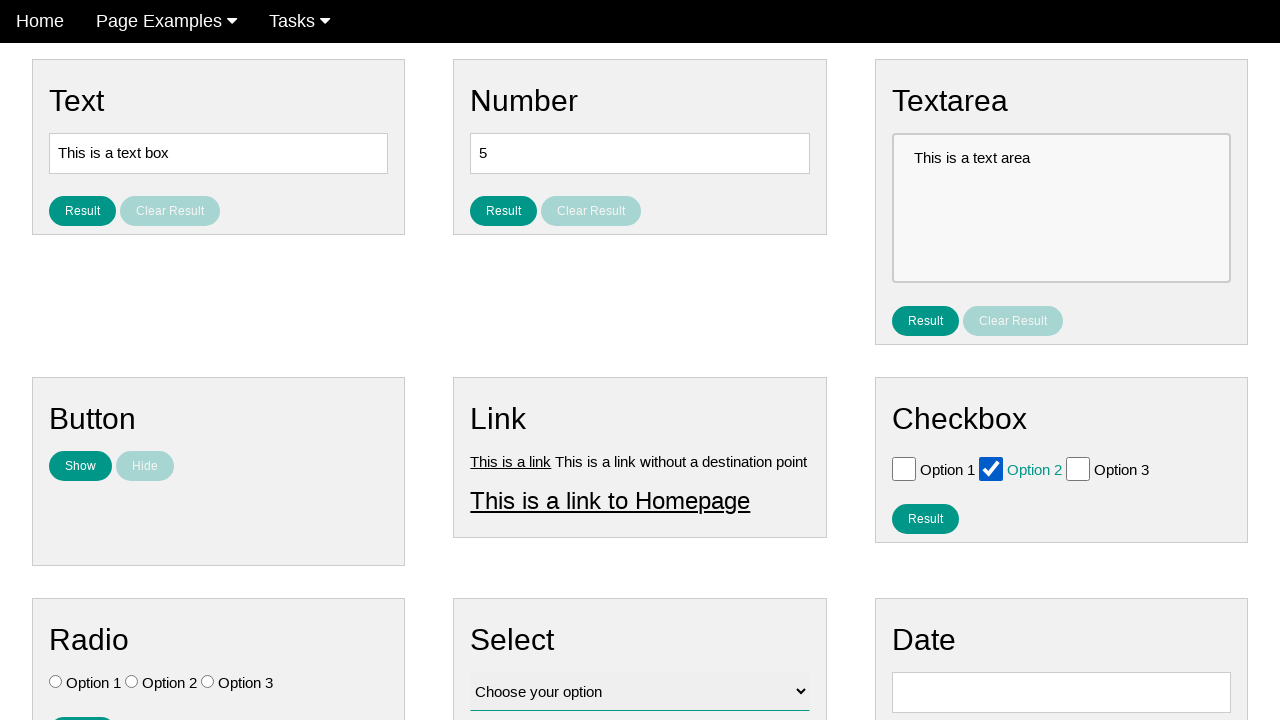

Verified checkbox #2 is selected: True
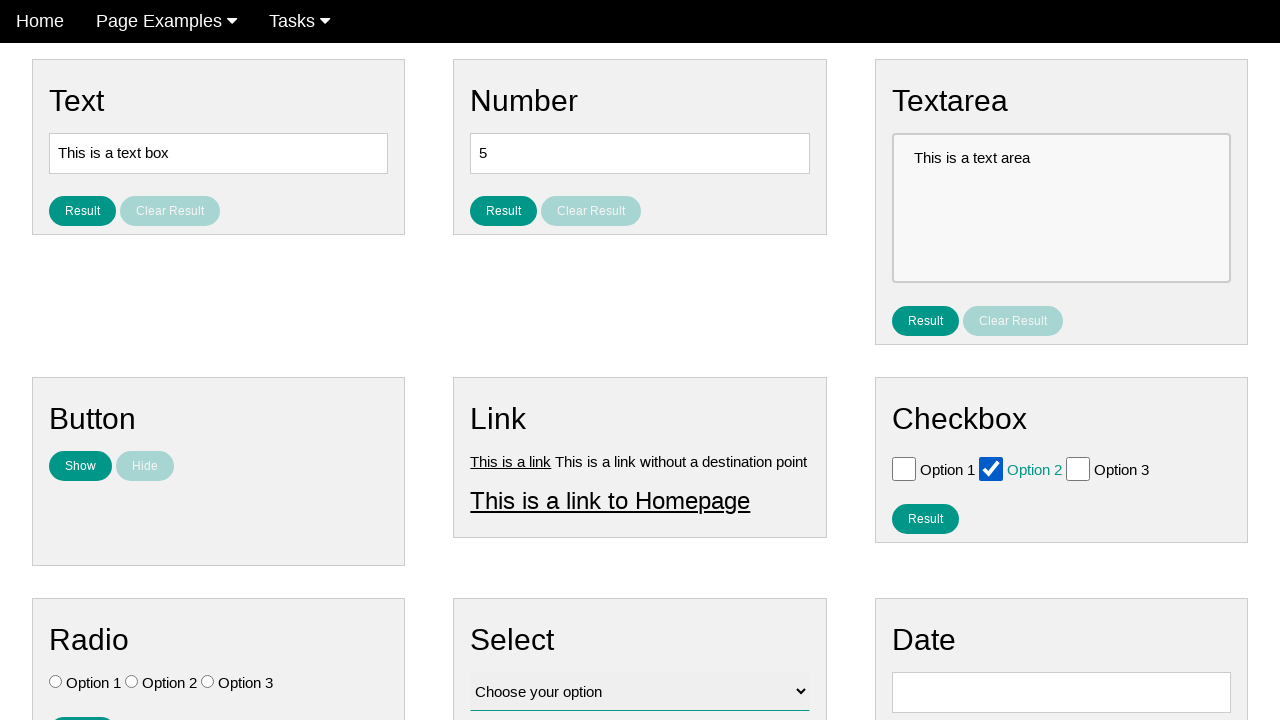

Clicked checkbox #2 to deselect it at (991, 468) on input[type='checkbox'] >> nth=1
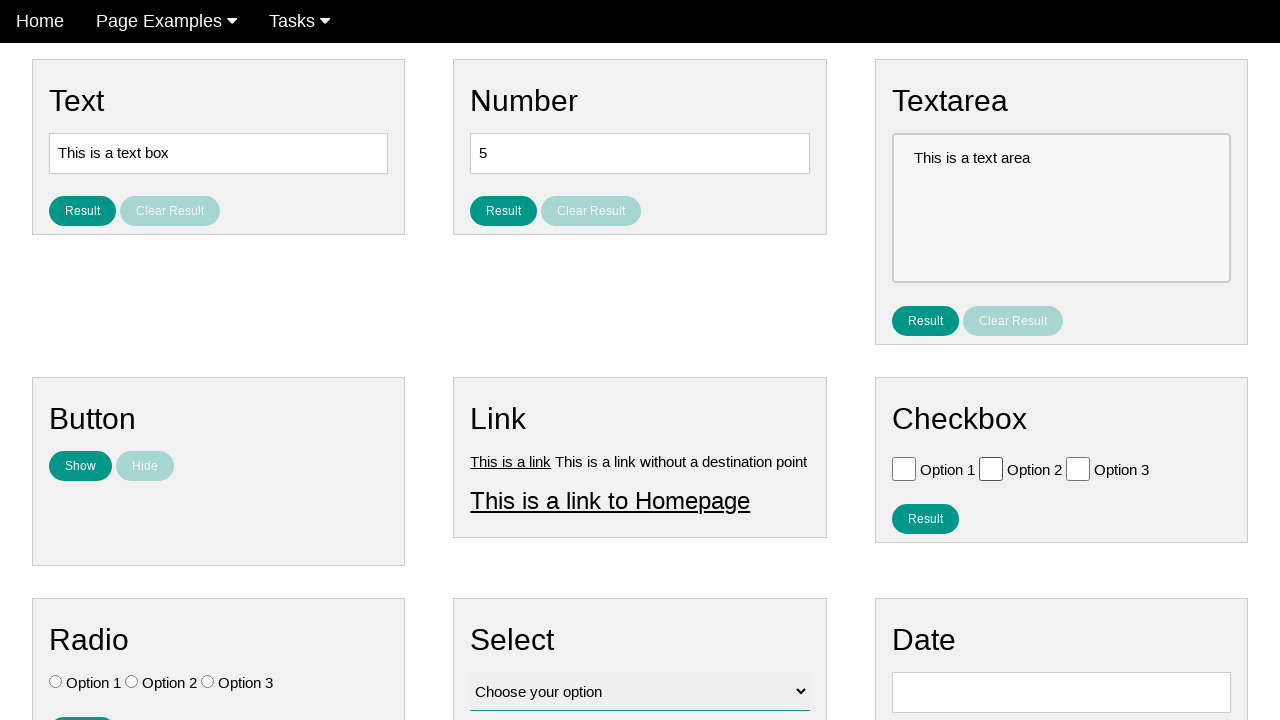

Verified checkbox #2 is deselected: True
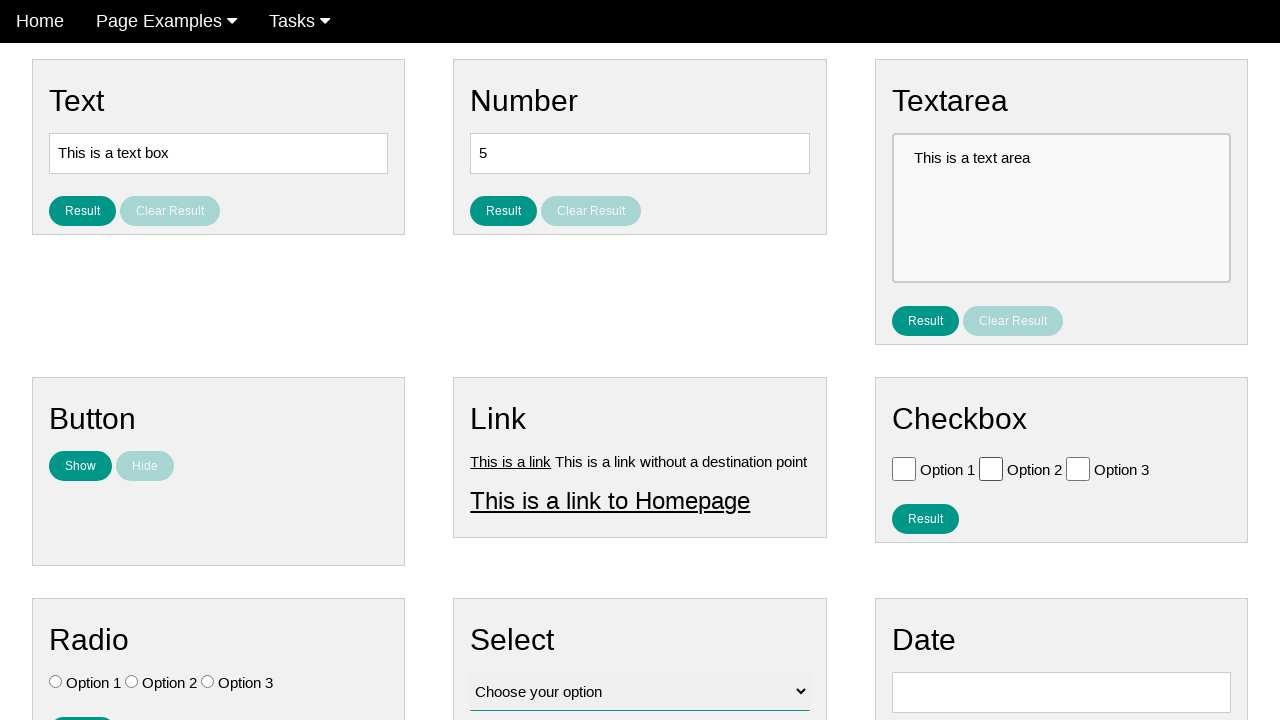

Selected checkbox #3
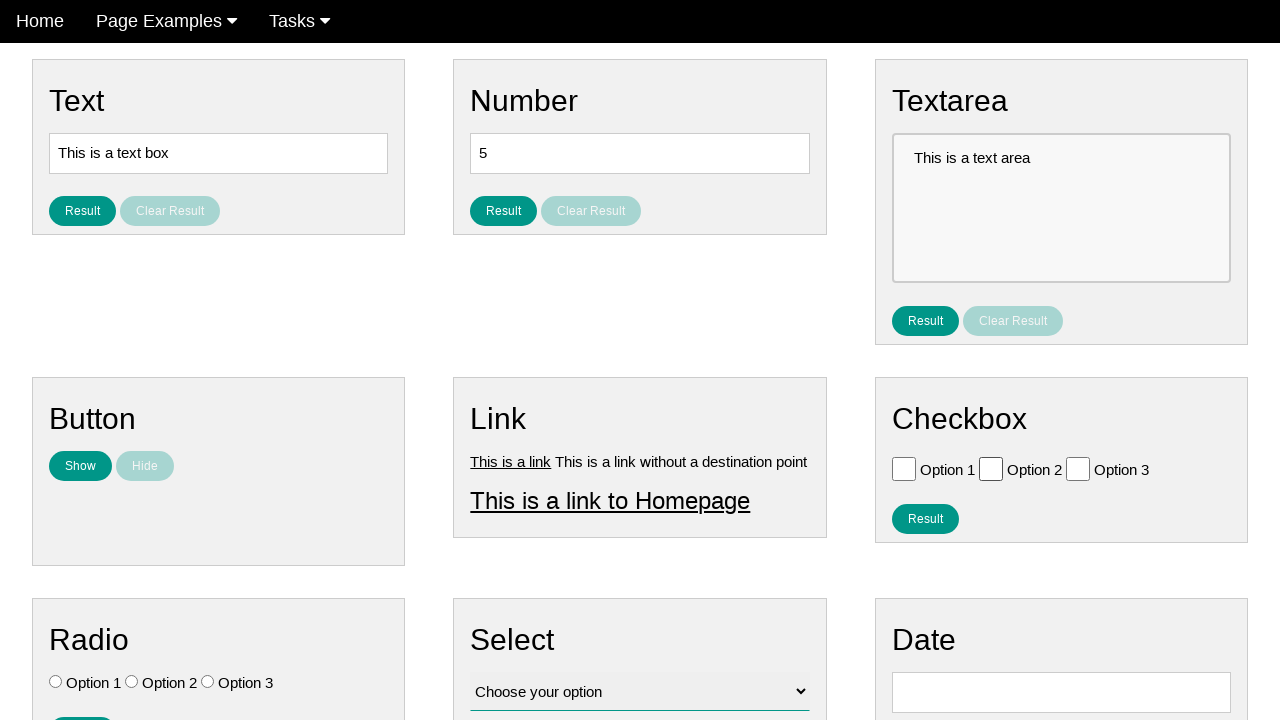

Clicked checkbox #3 to select it at (1078, 468) on input[type='checkbox'] >> nth=2
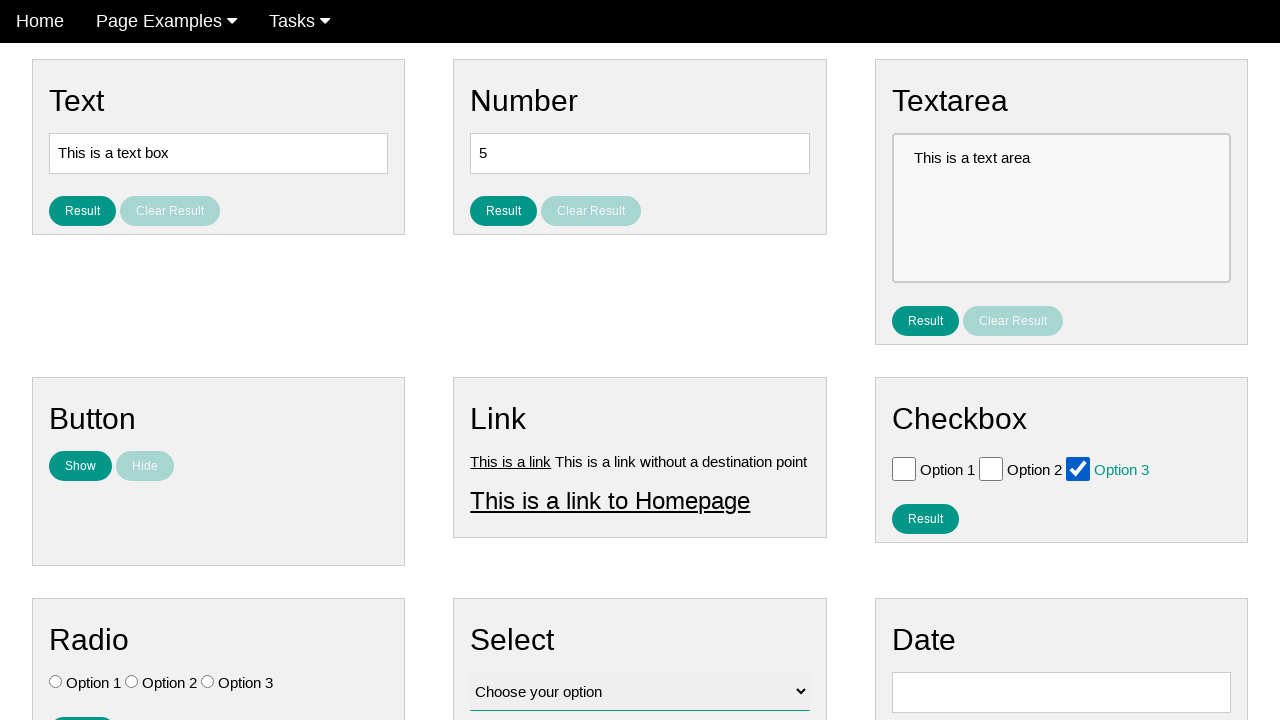

Verified checkbox #3 is selected: True
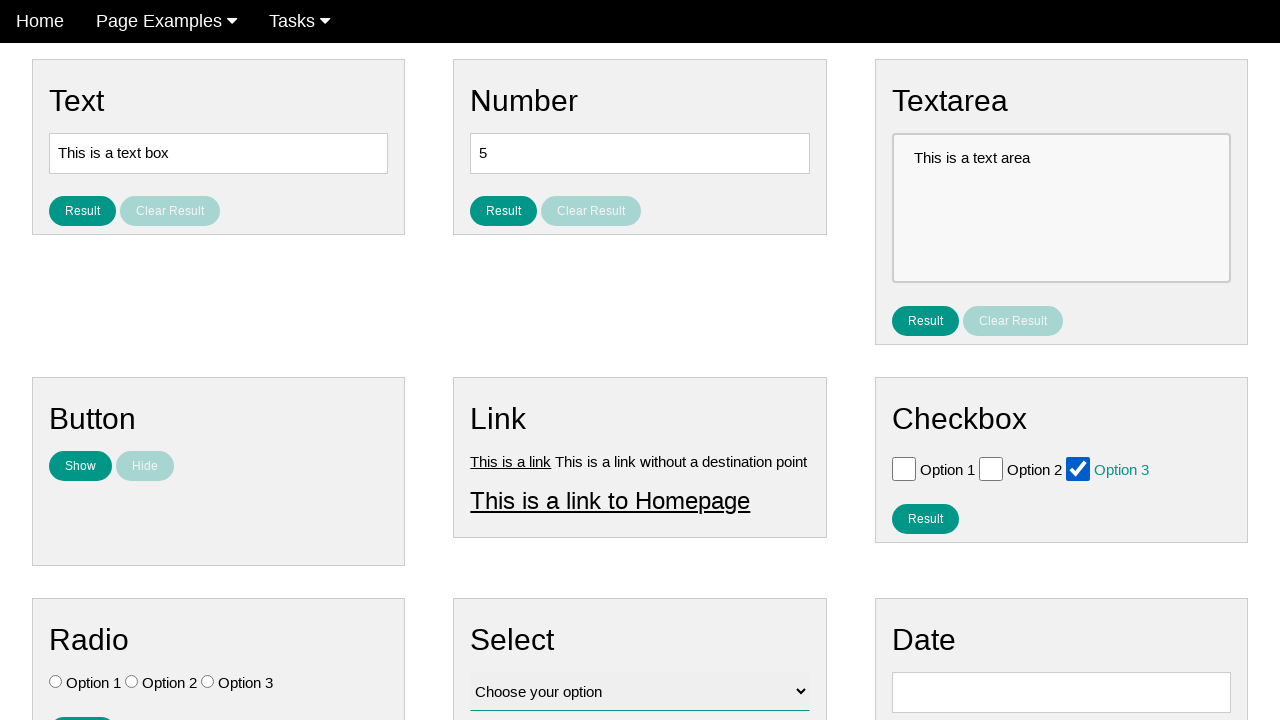

Clicked checkbox #3 to deselect it at (1078, 468) on input[type='checkbox'] >> nth=2
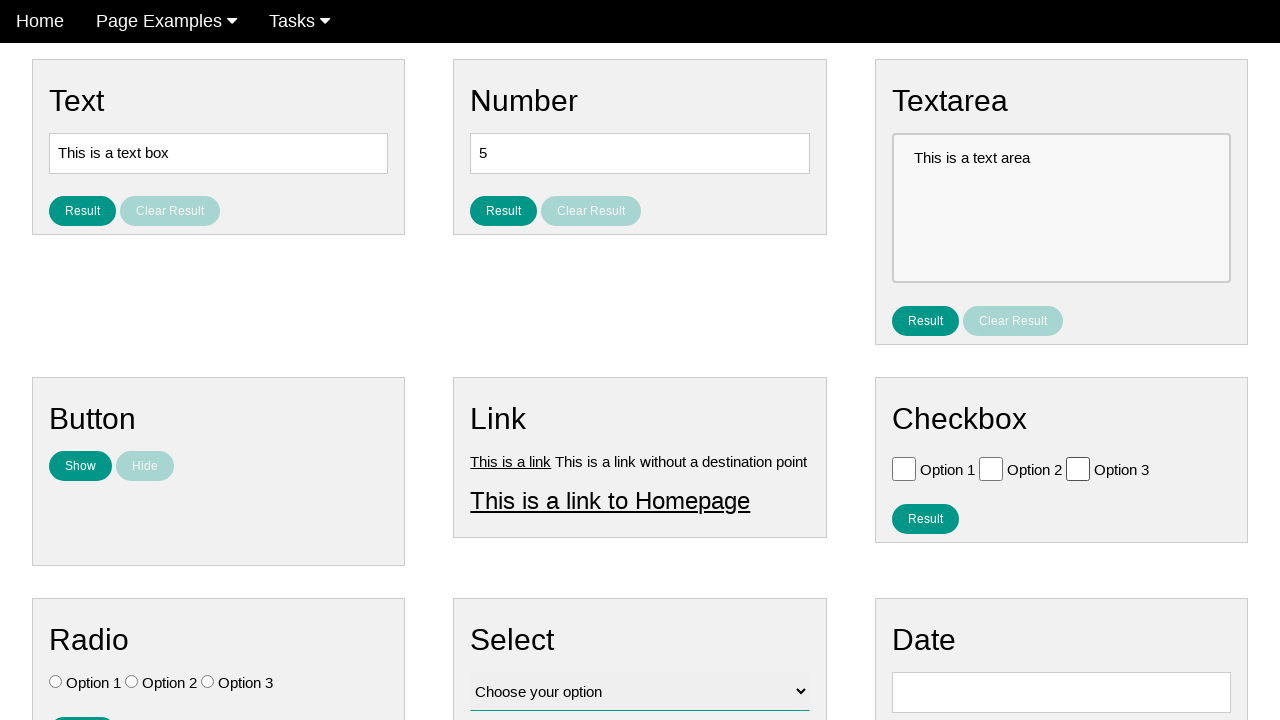

Verified checkbox #3 is deselected: True
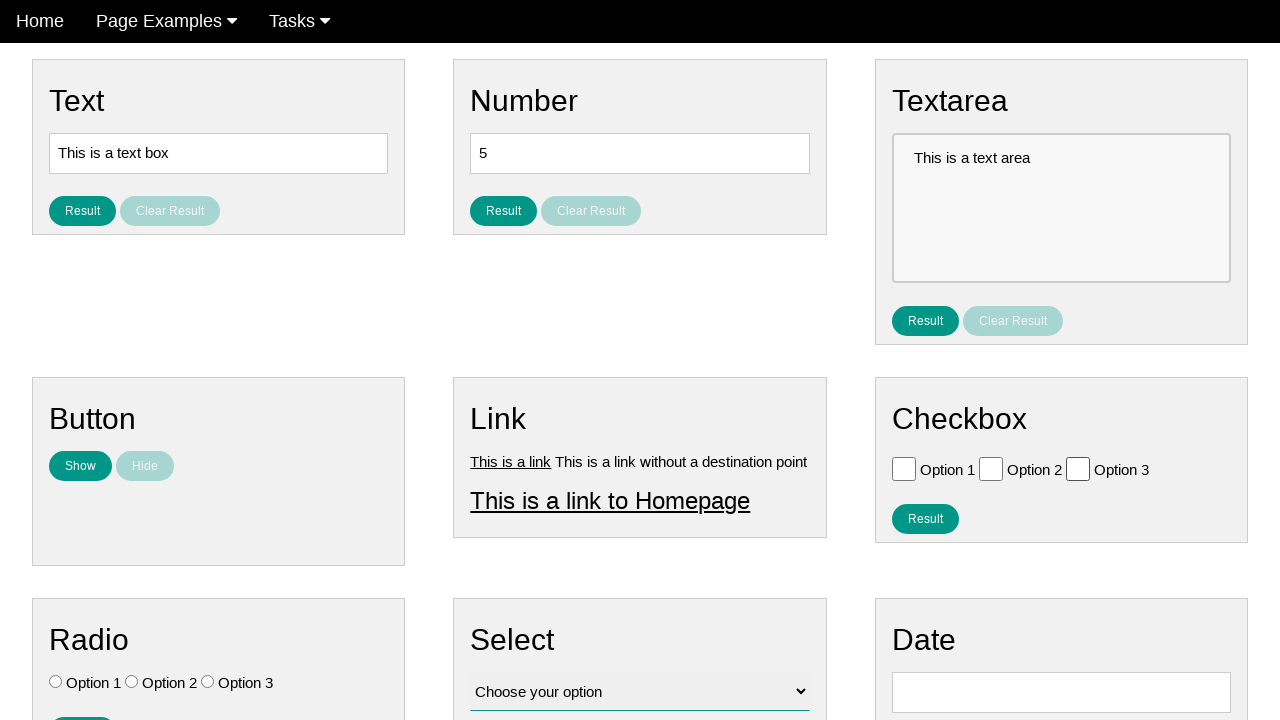

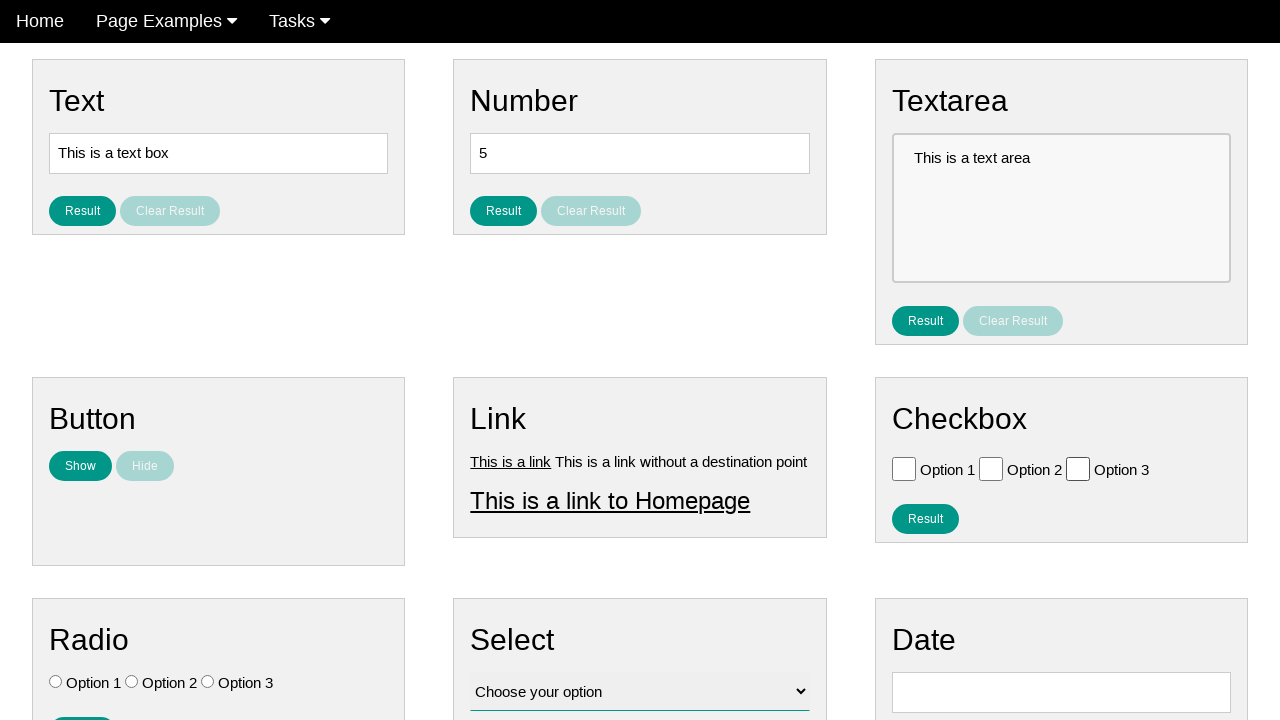